Tests multiple button clicks by iterating through buttons with onclick handlers and verifying the text that appears after each click

Starting URL: https://auto.fresher.dev/lessons/lession7/index.html

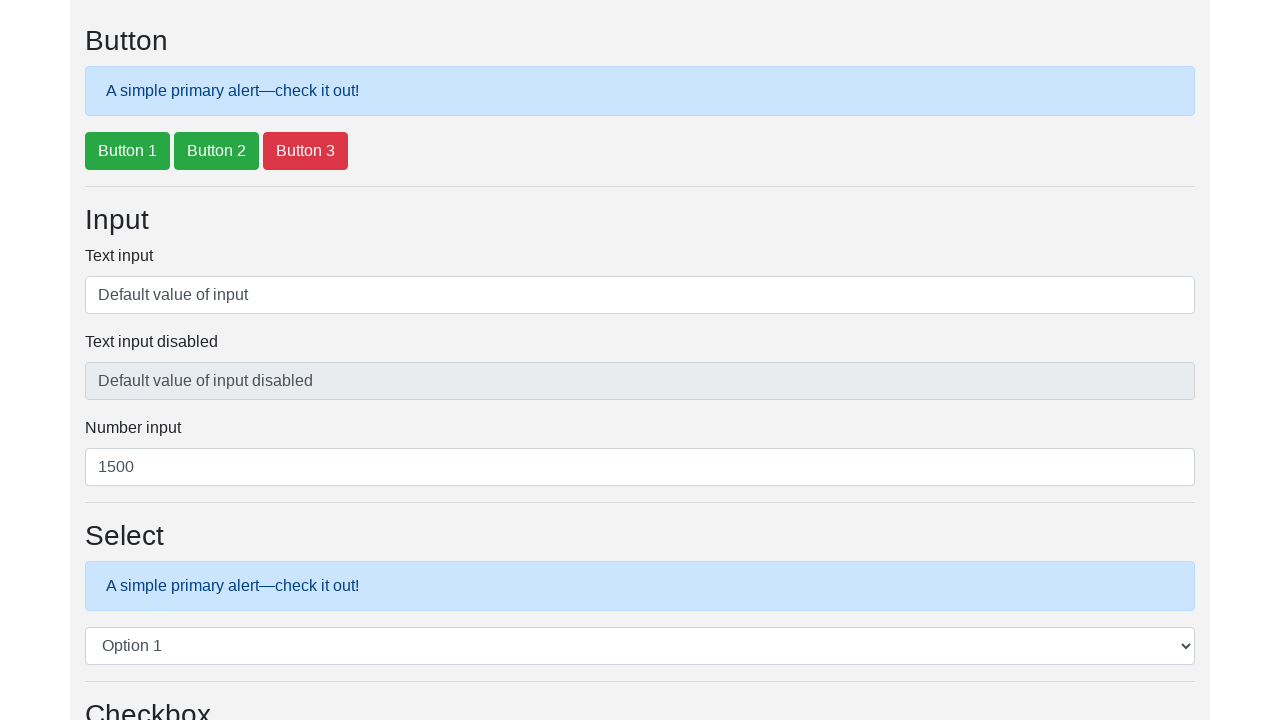

Navigated to lesson 7 page
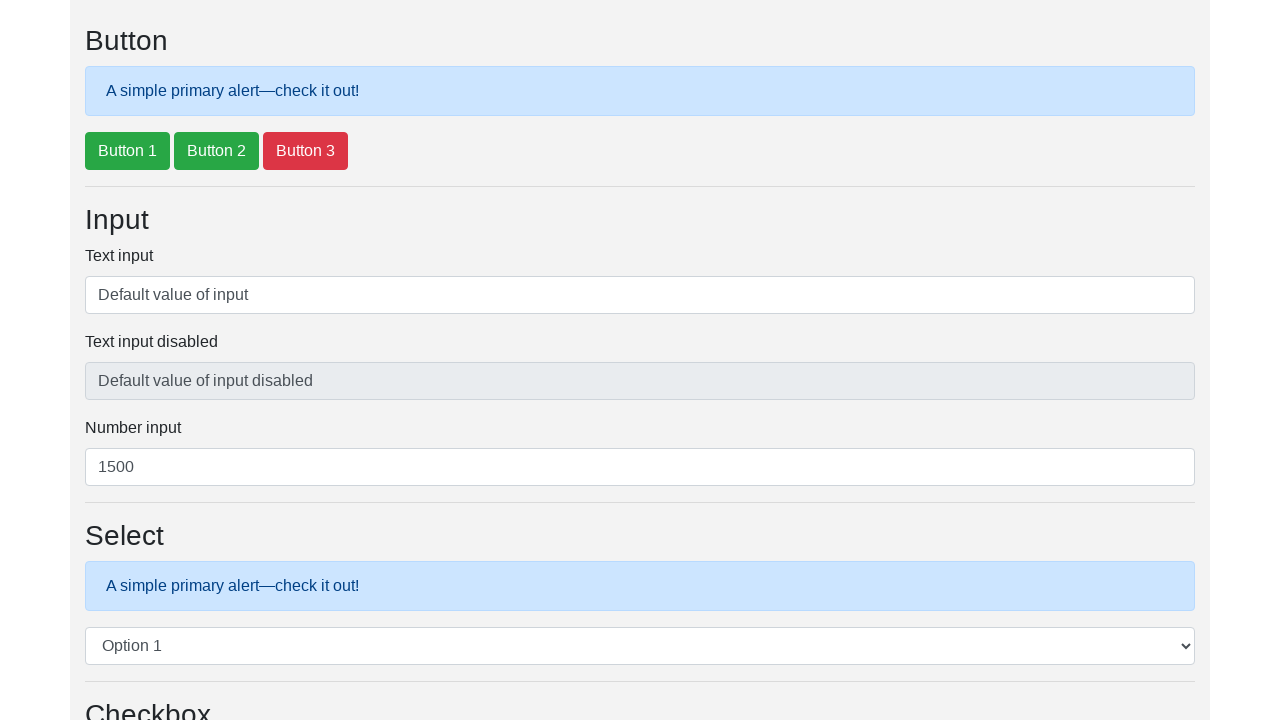

Located all buttons with onclick handlers
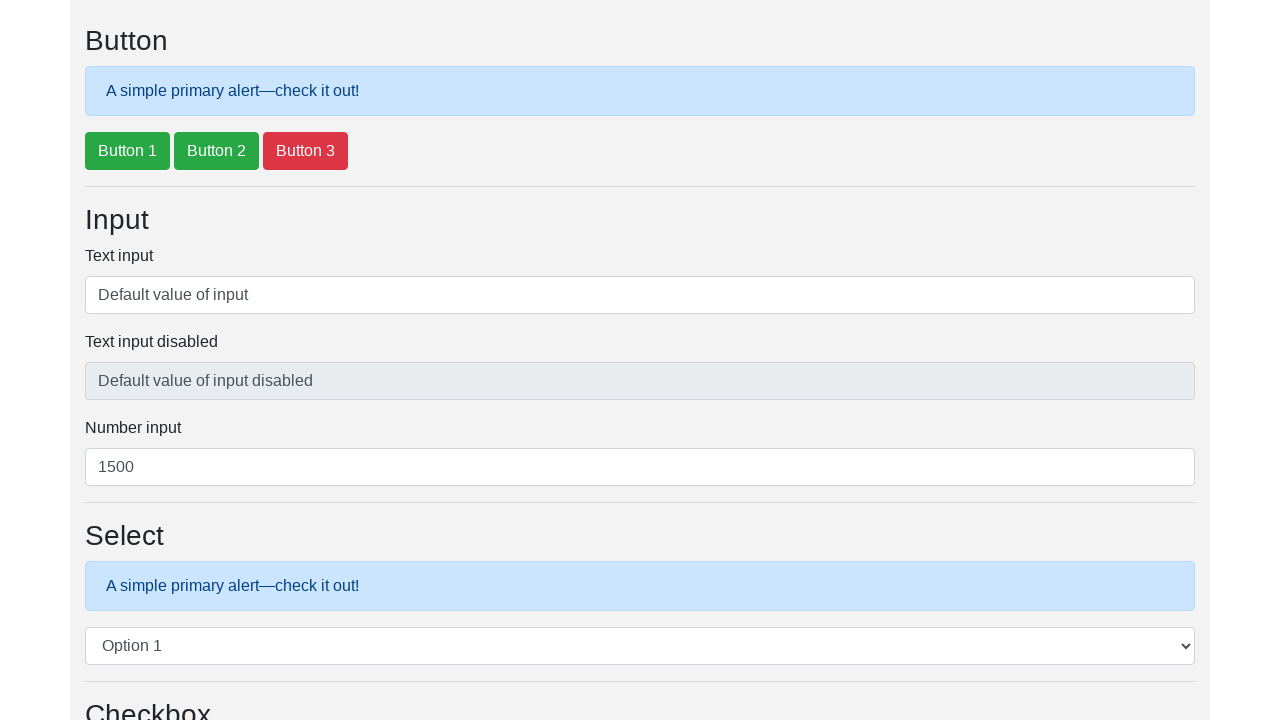

Clicked button 1 at (128, 151) on xpath=//button[contains(@onclick,'handleClick')] >> nth=0
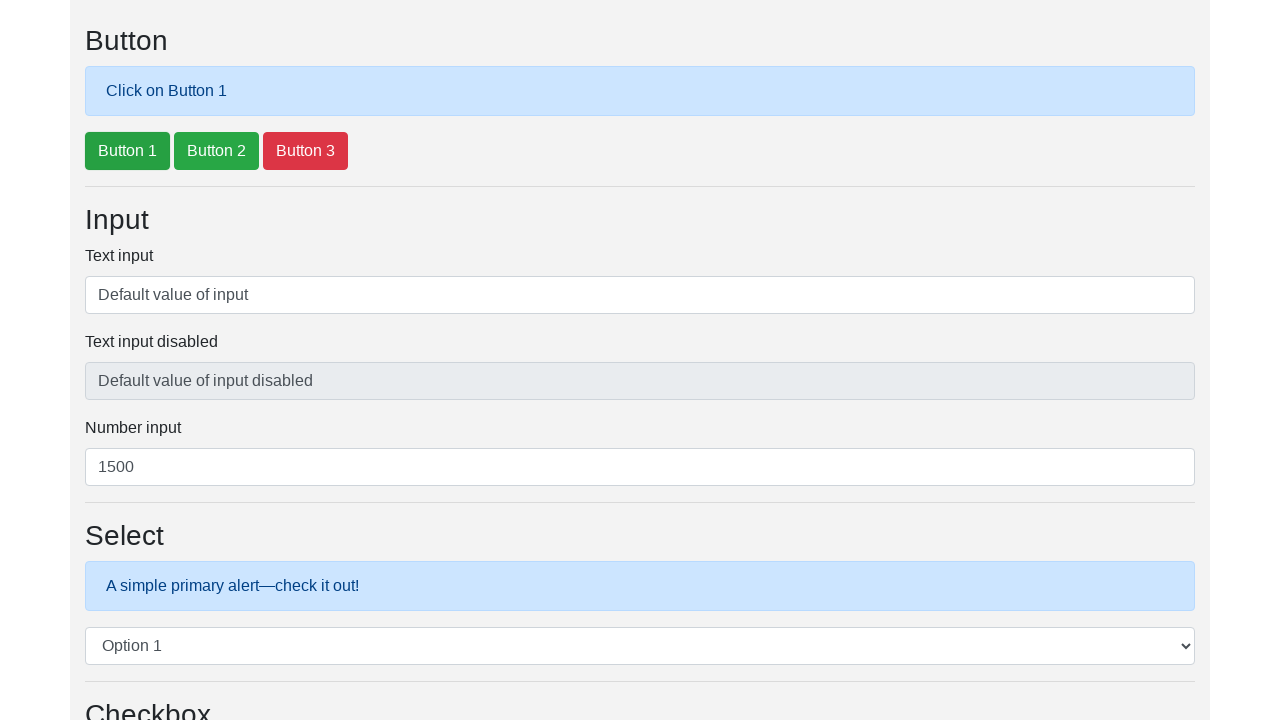

Verified text 'Click on Button 1' appeared after button 1 click
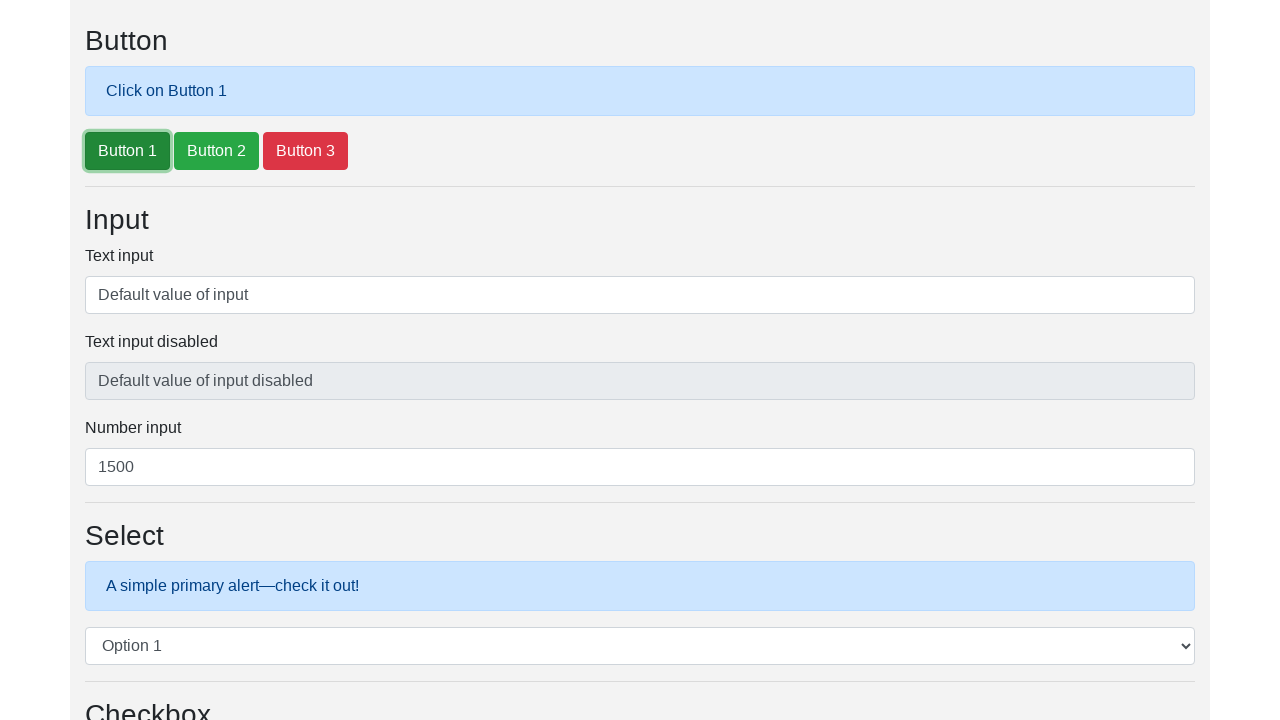

Printed text content: Click on Button 1
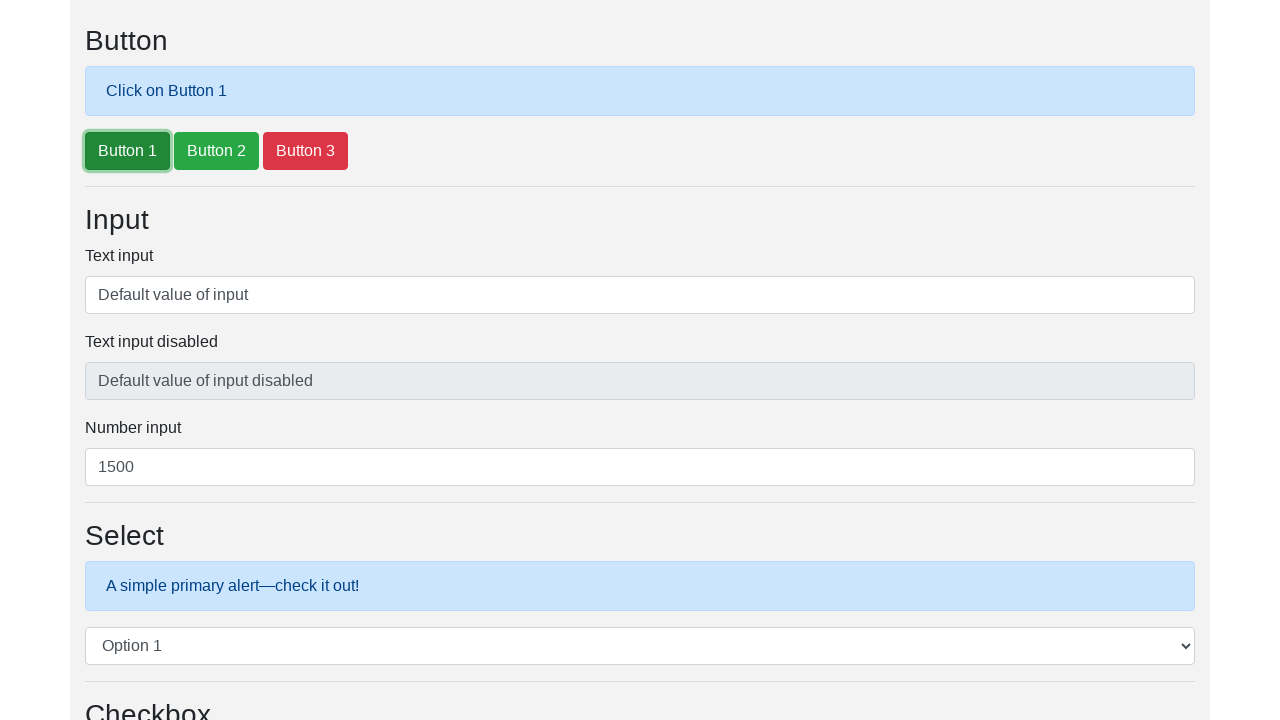

Clicked button 2 at (216, 151) on xpath=//button[contains(@onclick,'handleClick')] >> nth=1
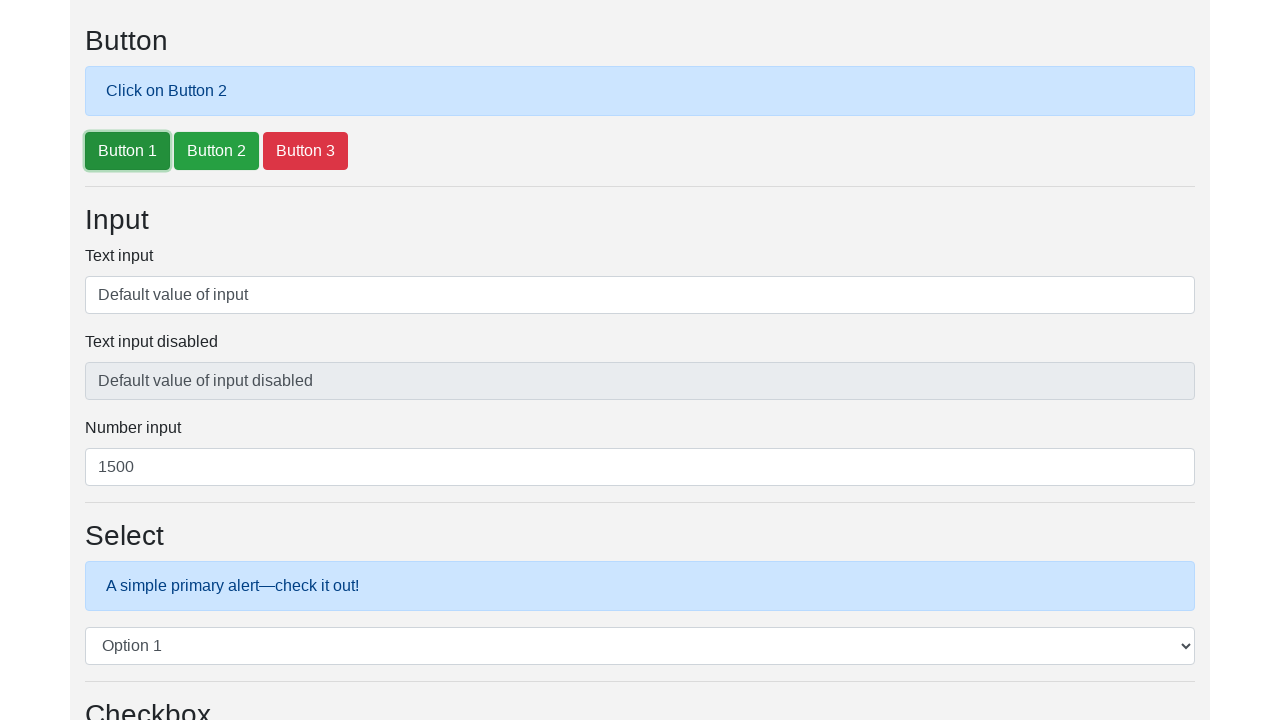

Verified text 'Click on Button 2' appeared after button 2 click
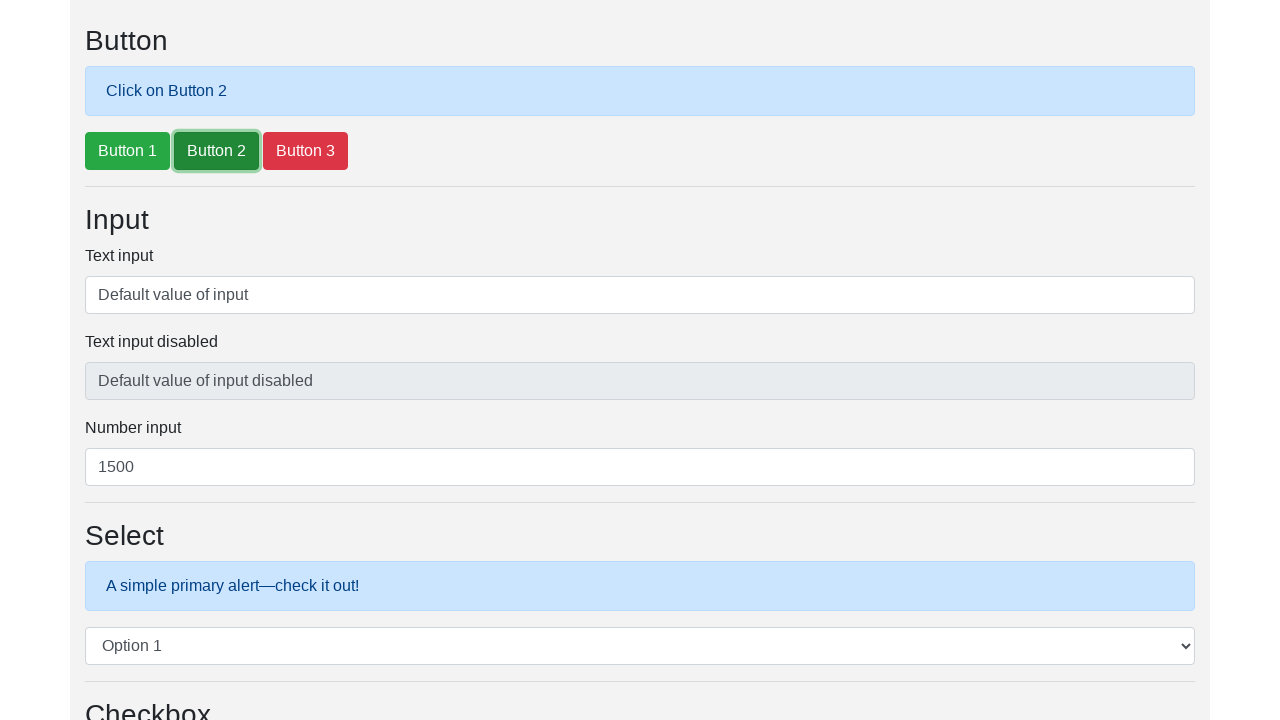

Printed text content: Click on Button 2
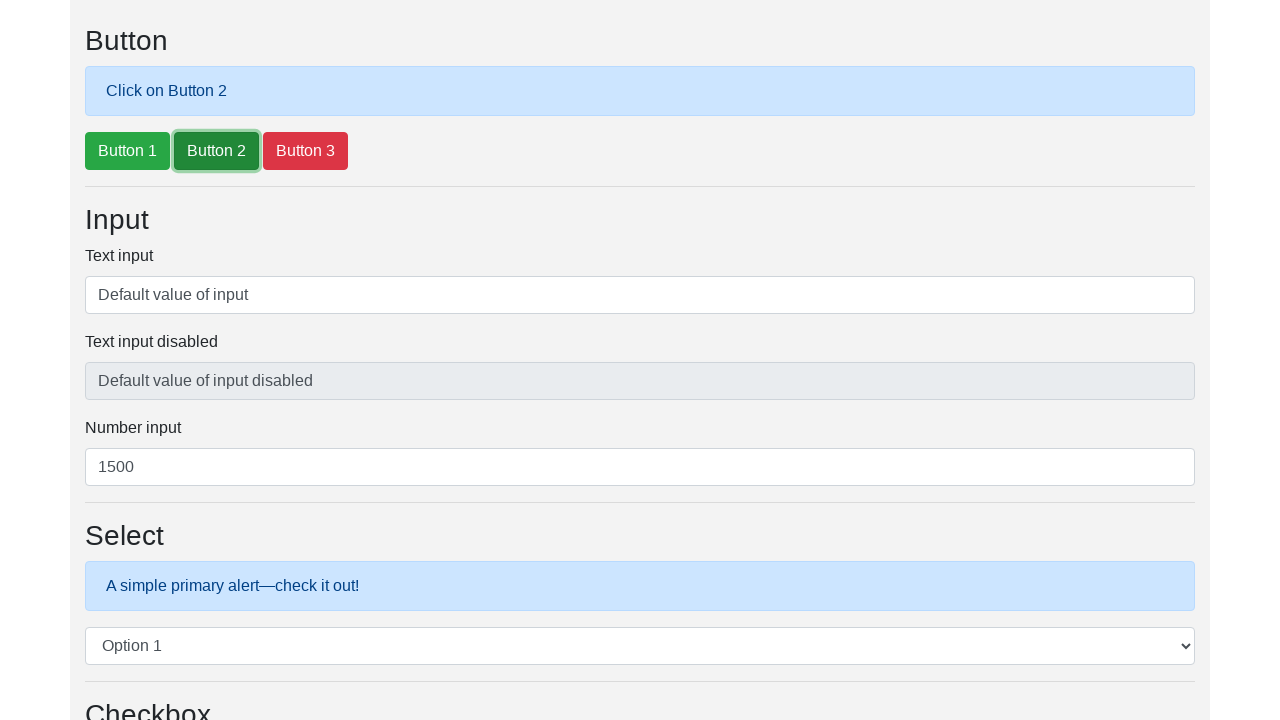

Clicked button 3 at (306, 151) on xpath=//button[contains(@onclick,'handleClick')] >> nth=2
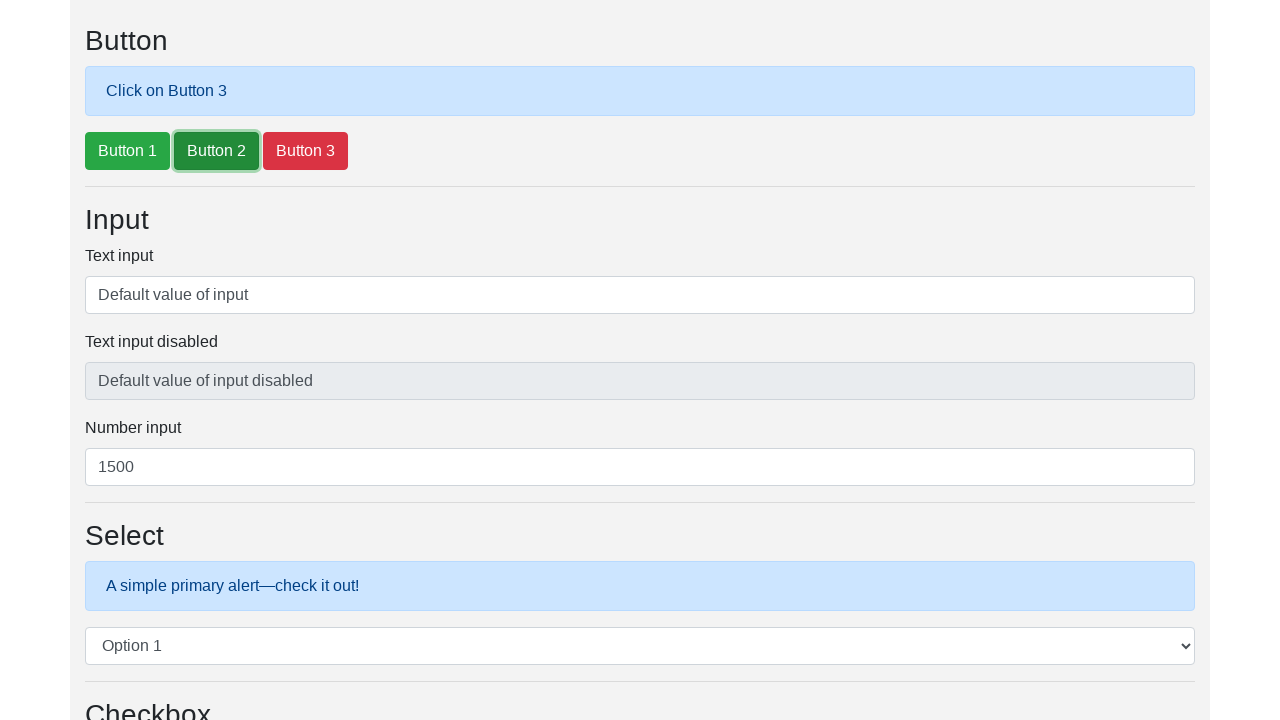

Verified text 'Click on Button 3' appeared after button 3 click
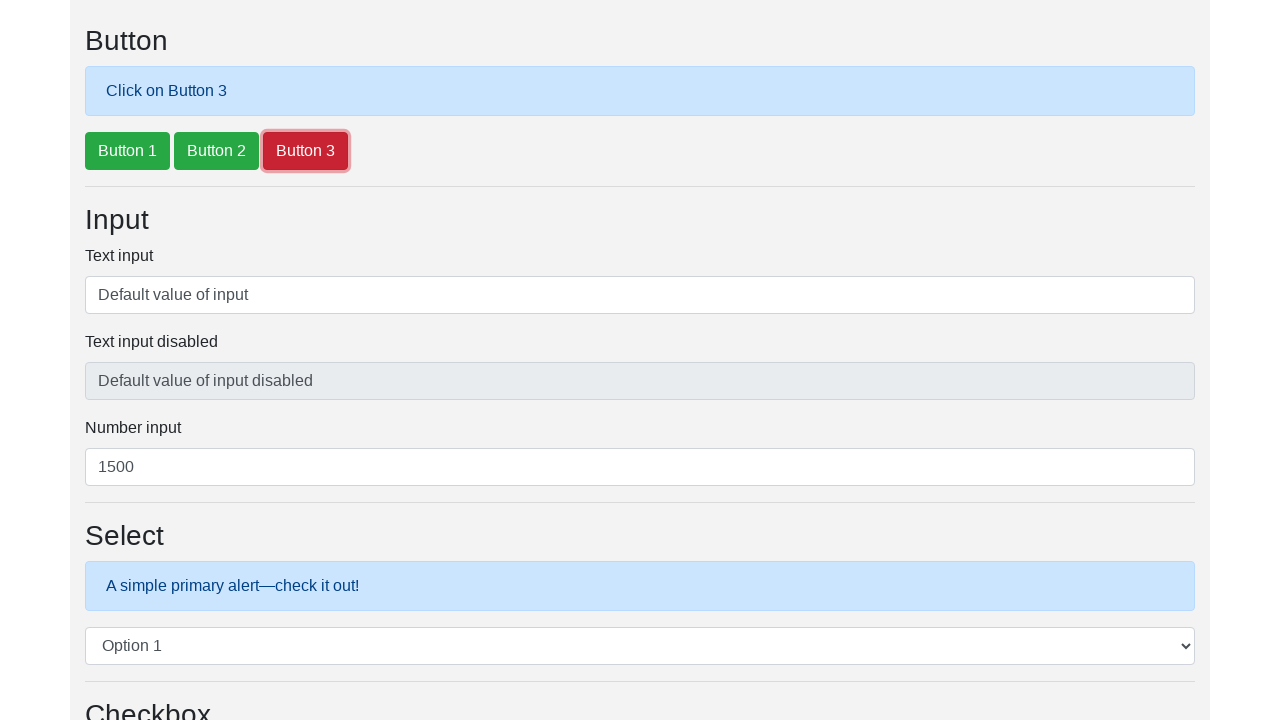

Printed text content: Click on Button 3
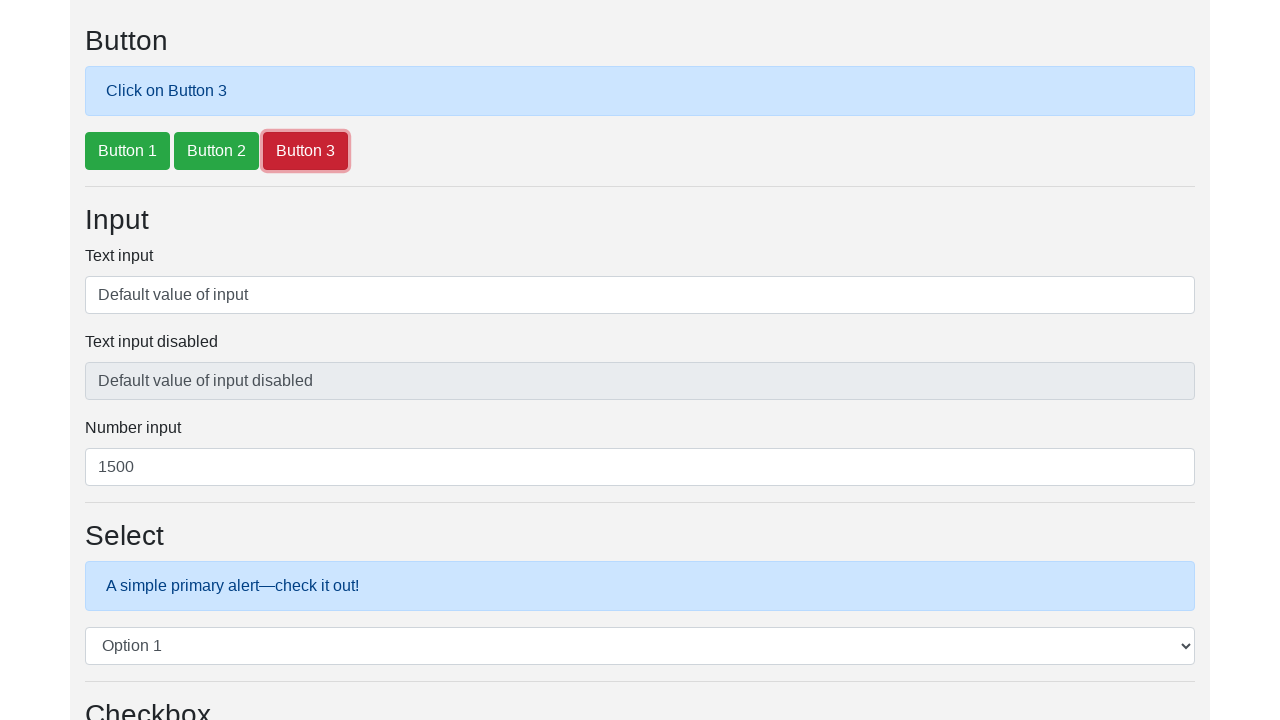

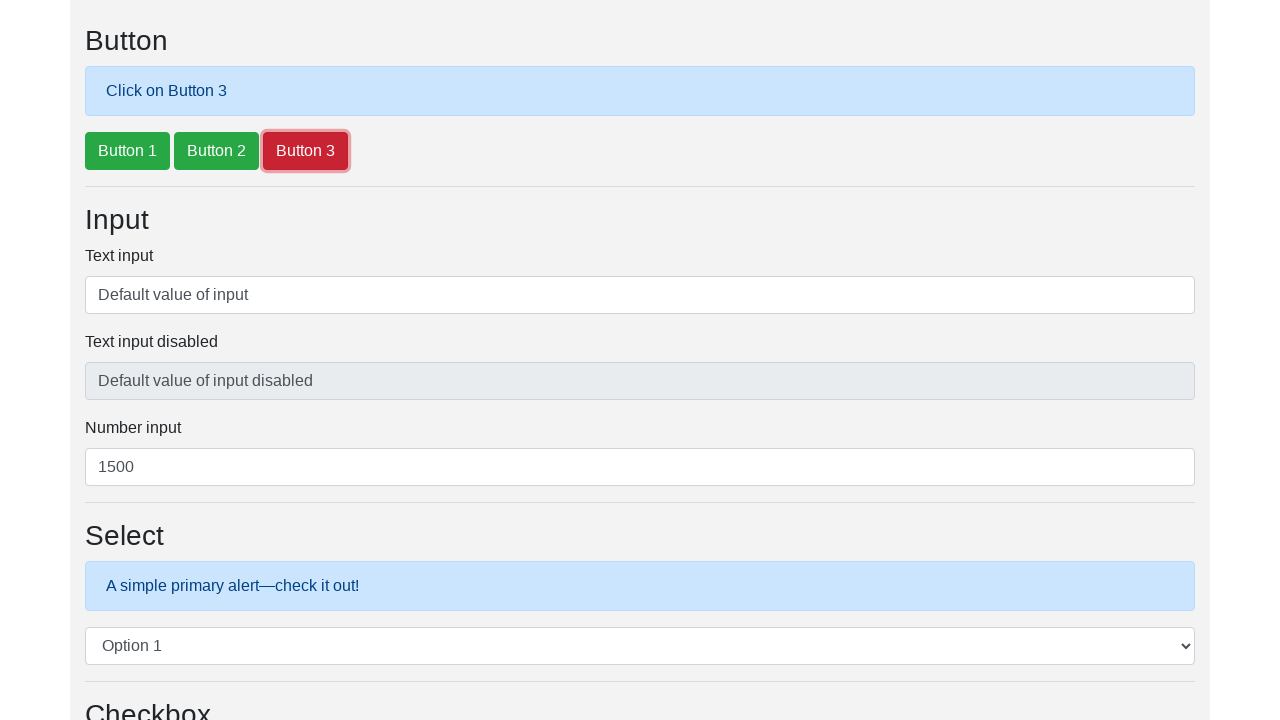